Tests right-click (context click) functionality on a button element on a sample Selenium testing site

Starting URL: https://artoftesting.com/samplesiteforselenium

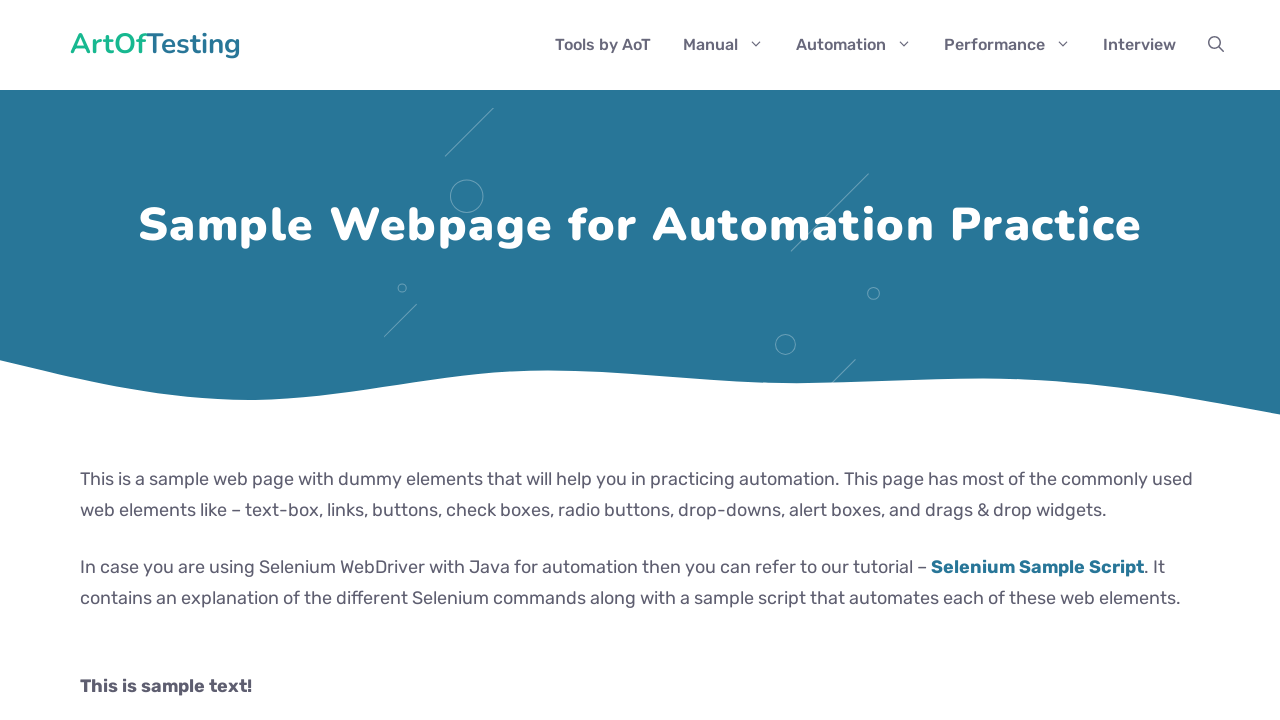

Right-clicked (context click) on the button element at (202, 360) on #idOfButton
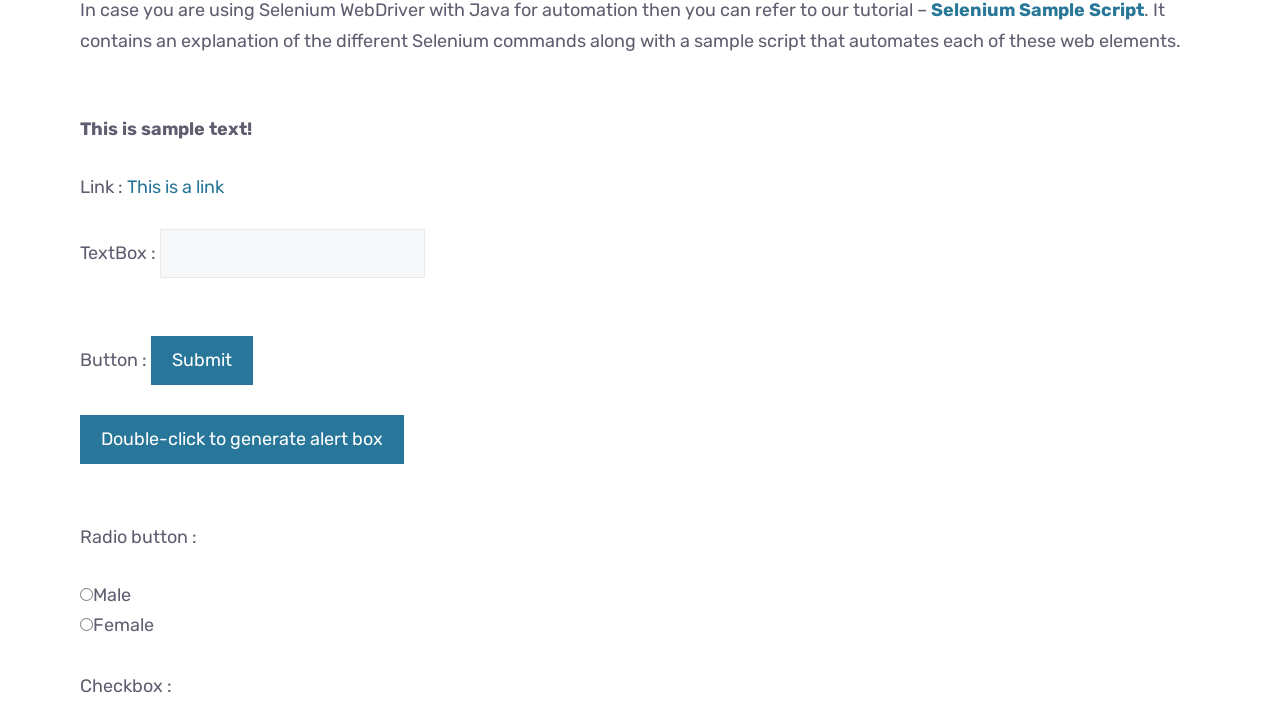

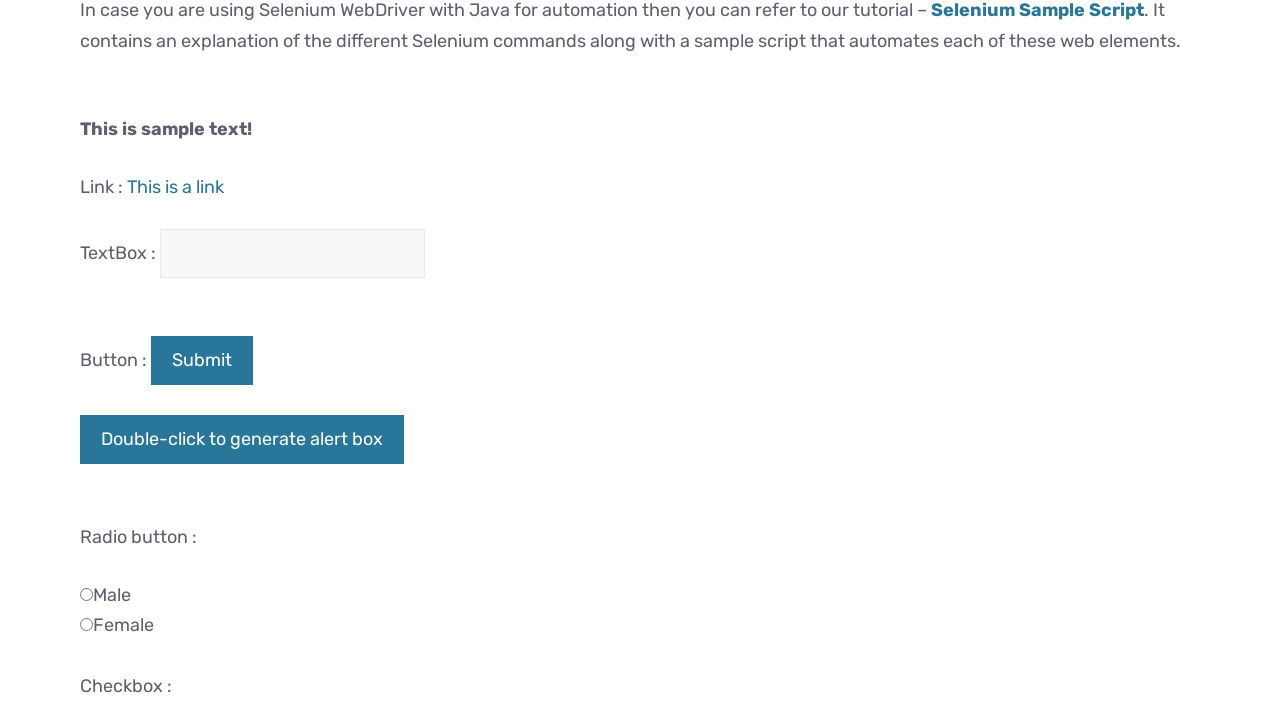